Tests waiting for an input field to become clickable by locator after clicking the Enable button, demonstrating the locator-based approach.

Starting URL: https://the-internet.herokuapp.com/dynamic_controls

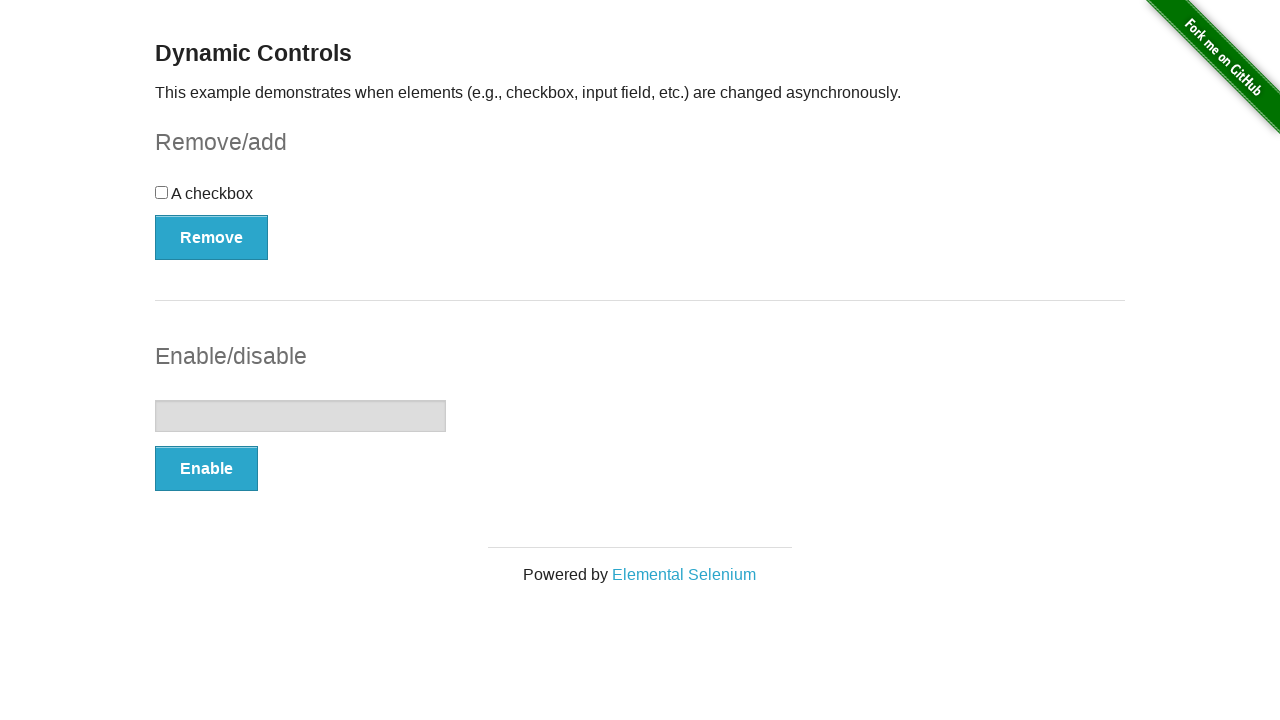

Clicked the Enable button to enable the input field at (206, 469) on xpath=//button[text()='Enable']
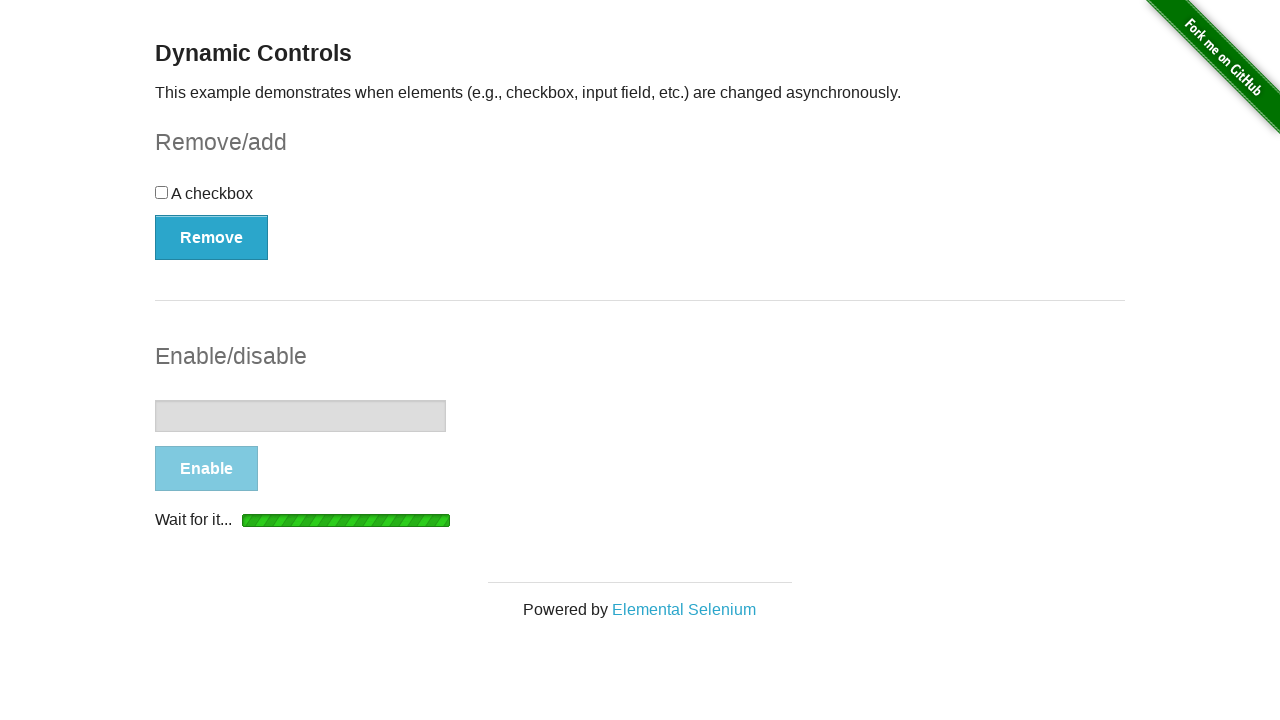

Input field became enabled and clickable
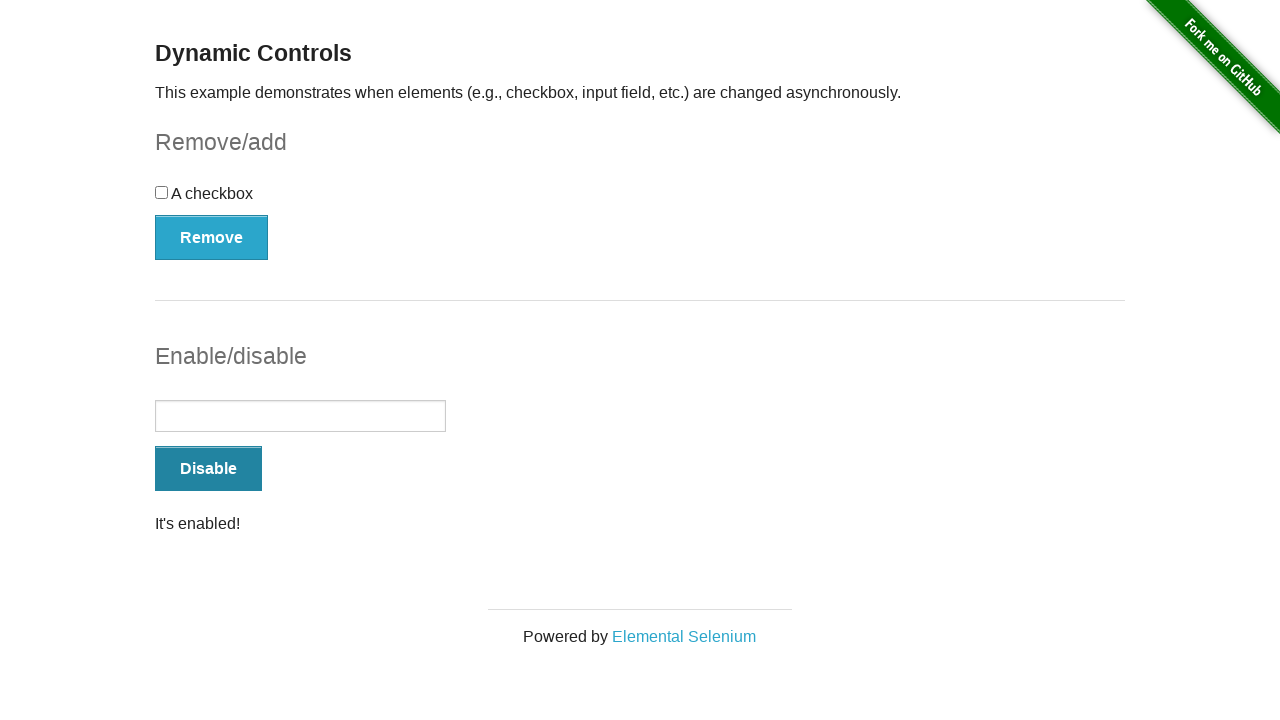

Typed 'Now I can type here!' into the enabled input field on input[type='text']
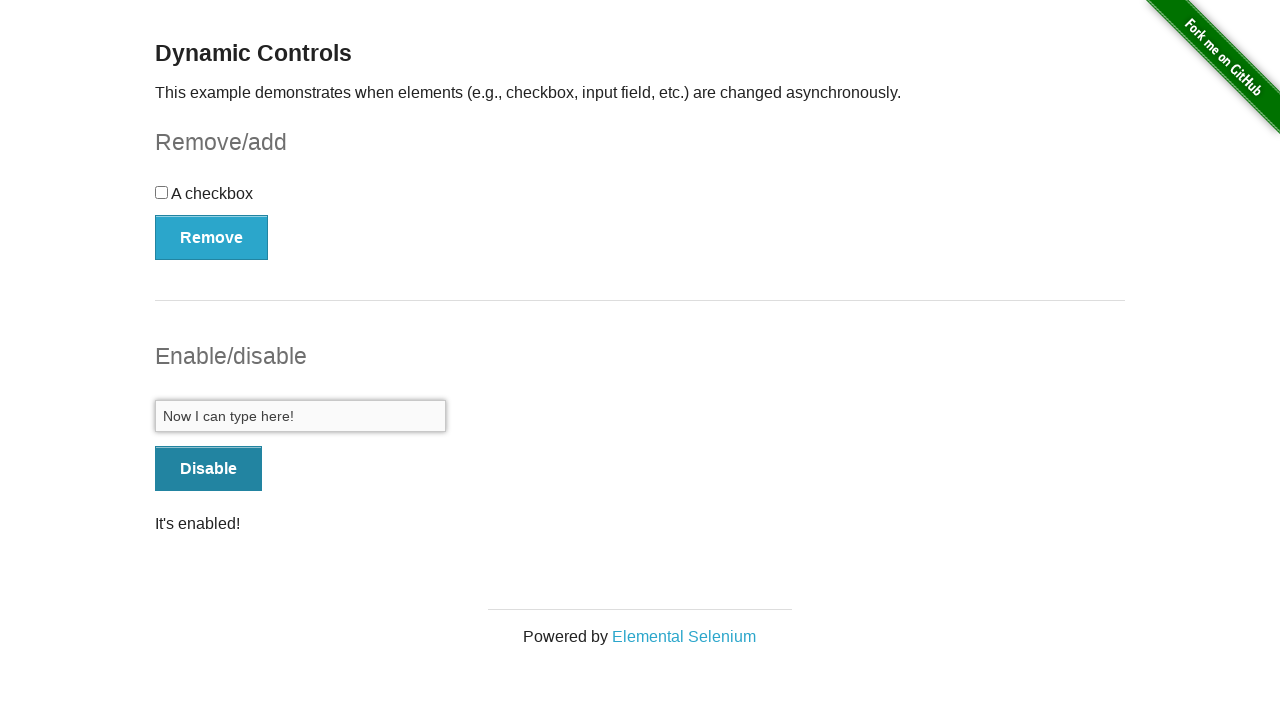

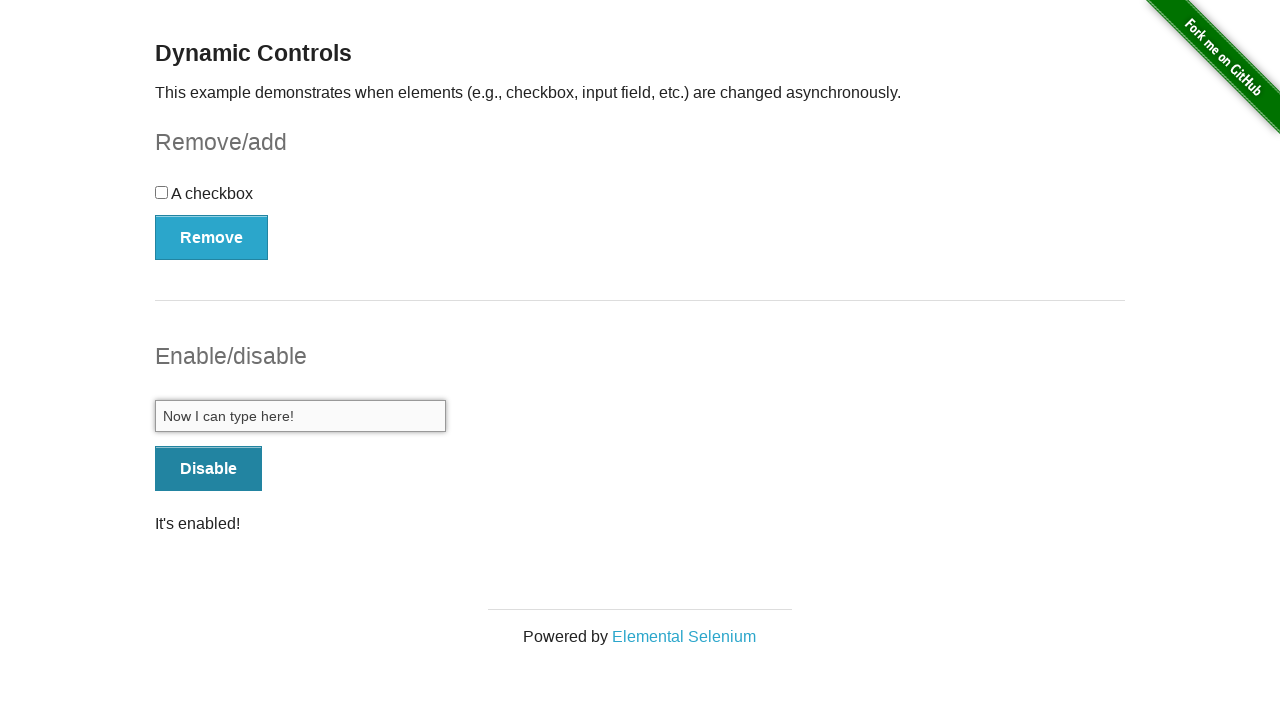